Tests an e-commerce shopping flow by adding specific items (Broccoli, Cucumber, Beetroot) to cart, proceeding to checkout, applying a coupon code, and placing an order.

Starting URL: https://rahulshettyacademy.com/seleniumPractise/

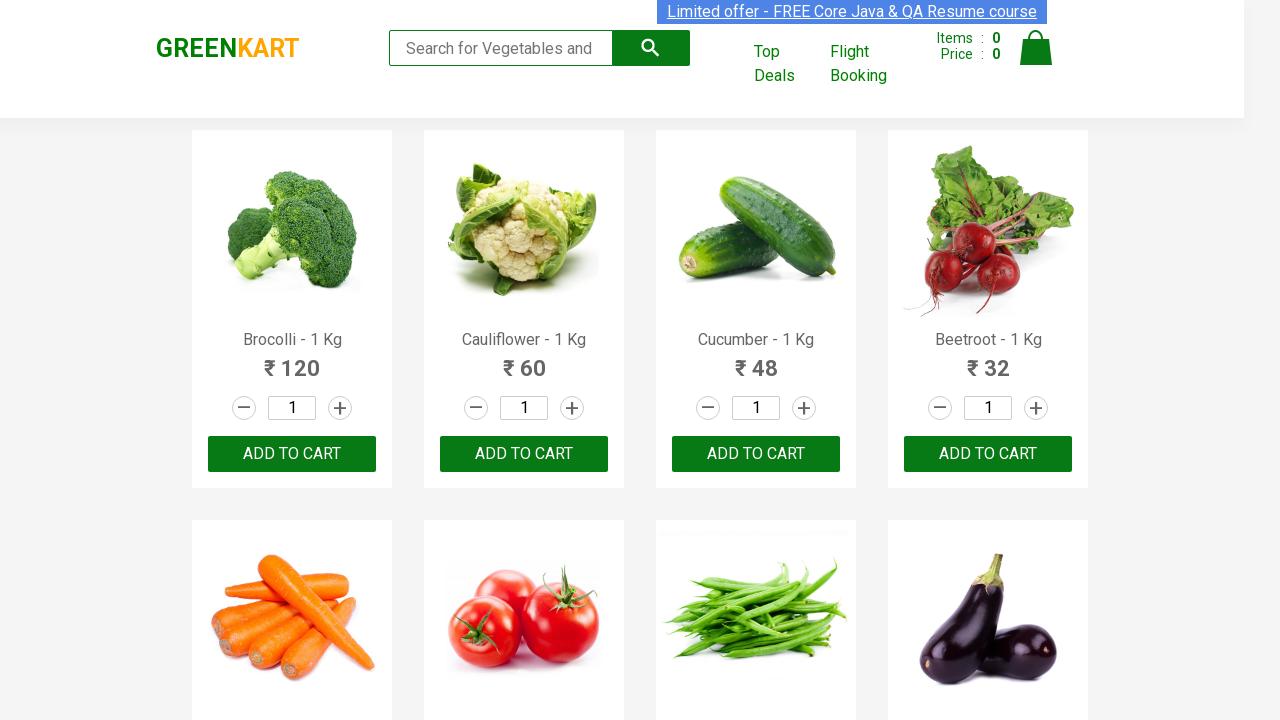

Waited for products to load on GreenKart homepage
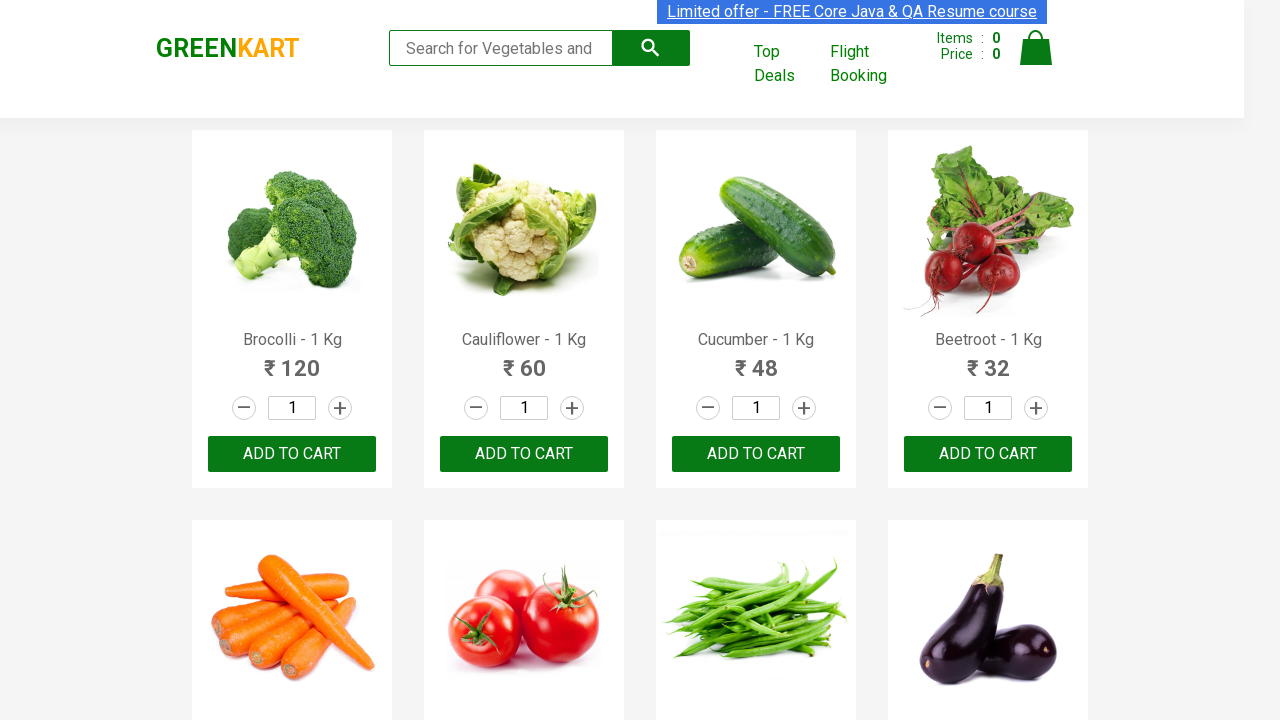

Retrieved all product name elements from page
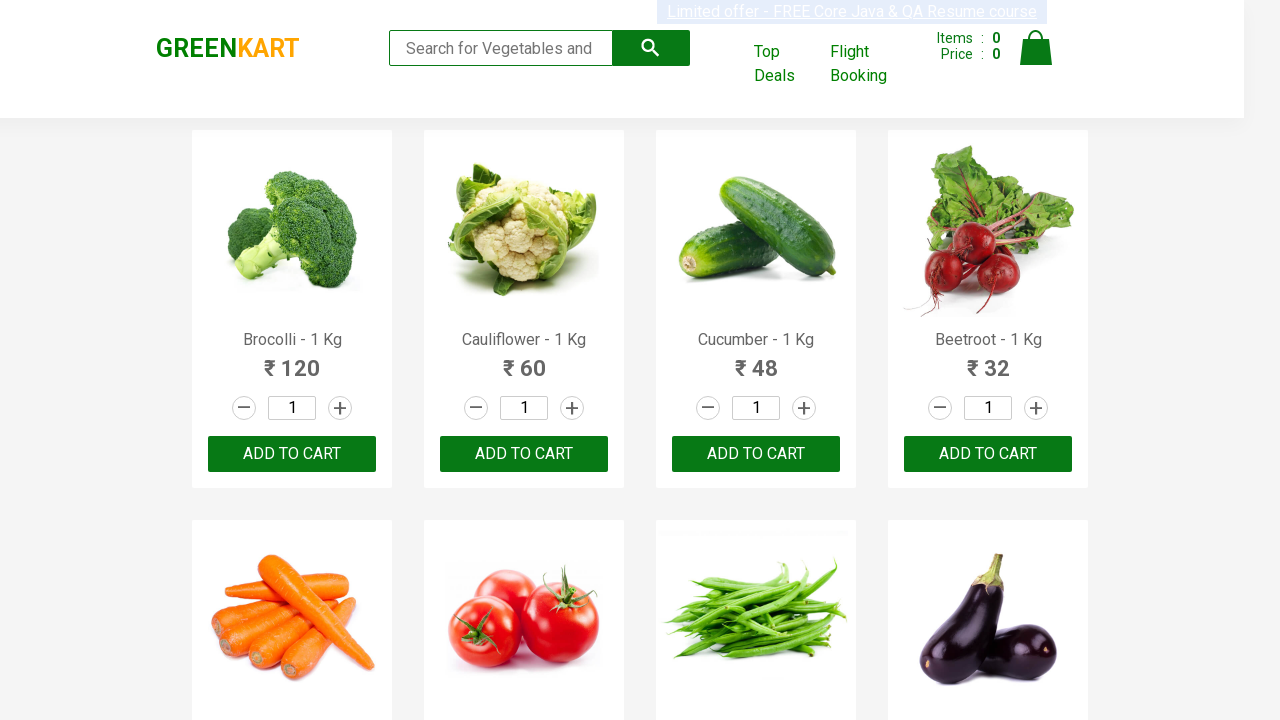

Retrieved all 'Add to Cart' buttons from page
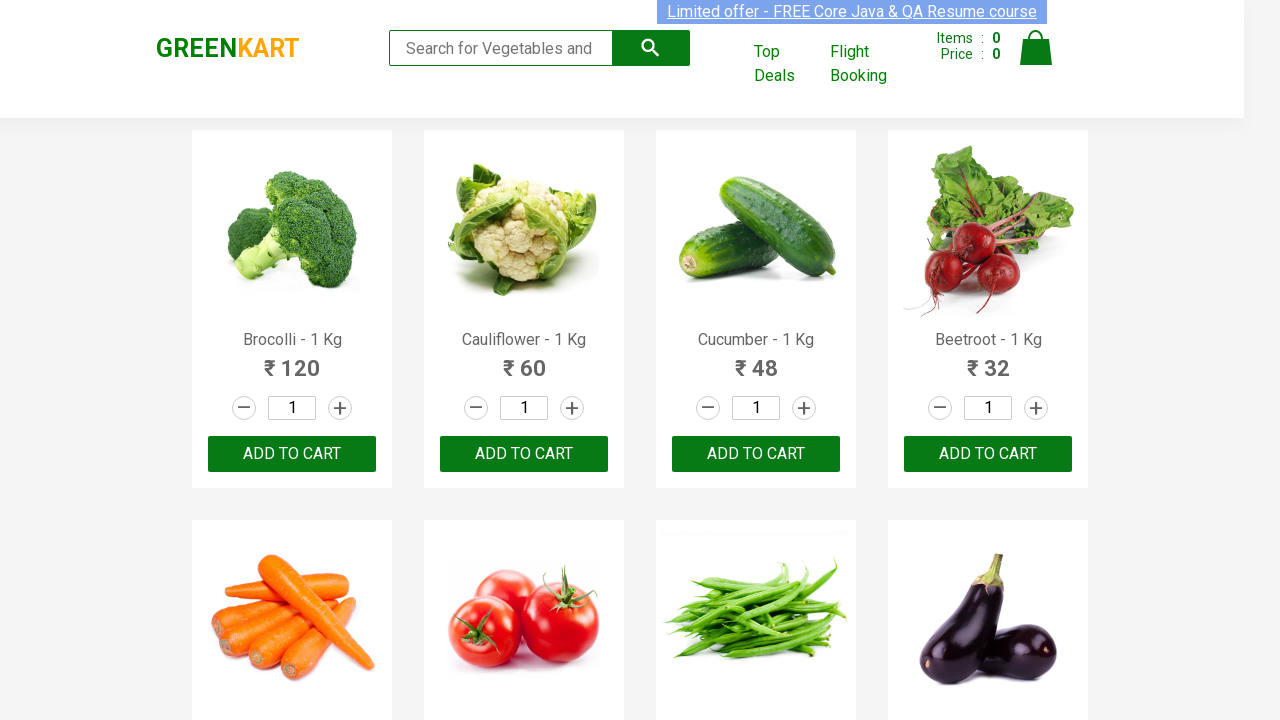

Added Brocolli to cart
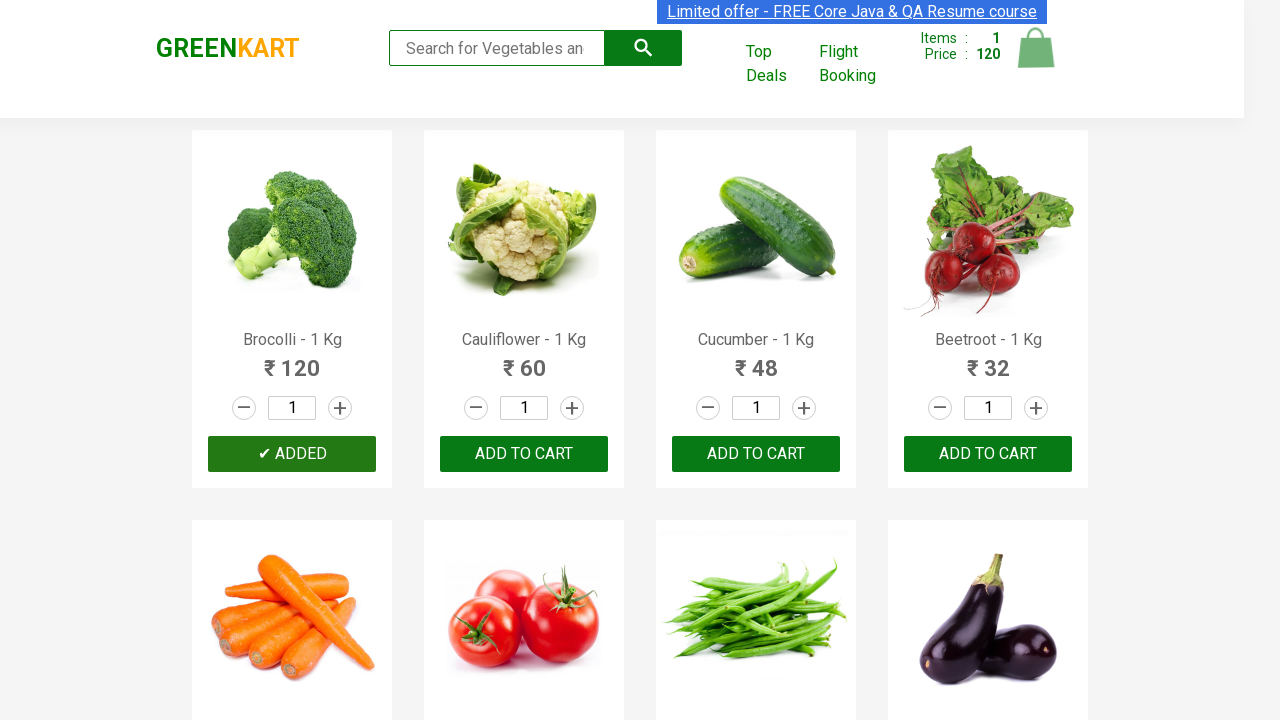

Added Cucumber to cart
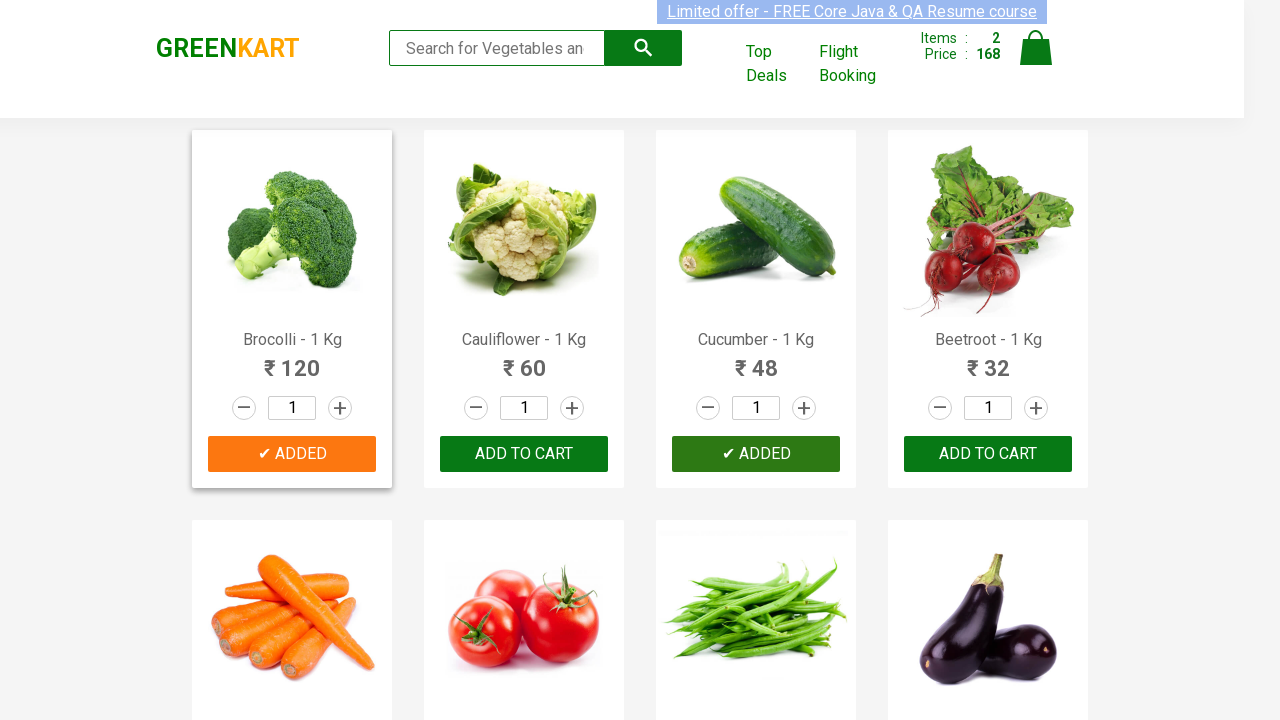

Added Beetroot to cart
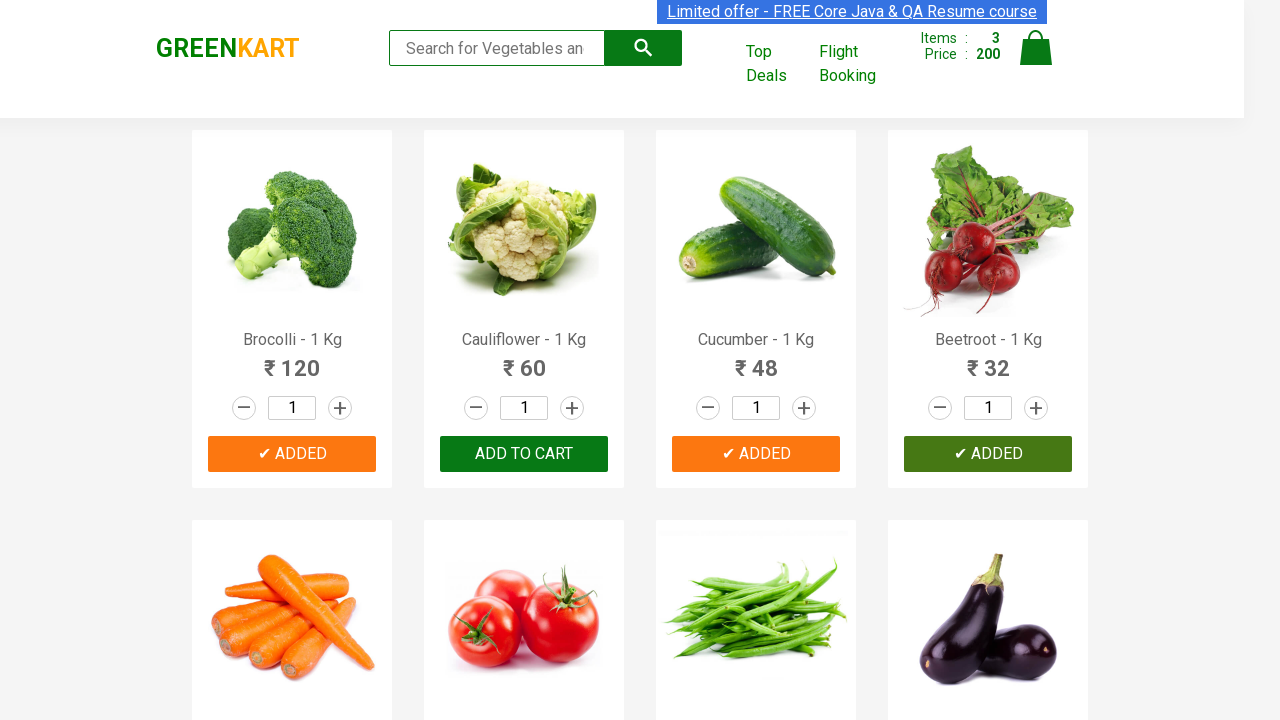

Clicked on cart icon to view shopping cart at (1036, 48) on [alt='Cart']
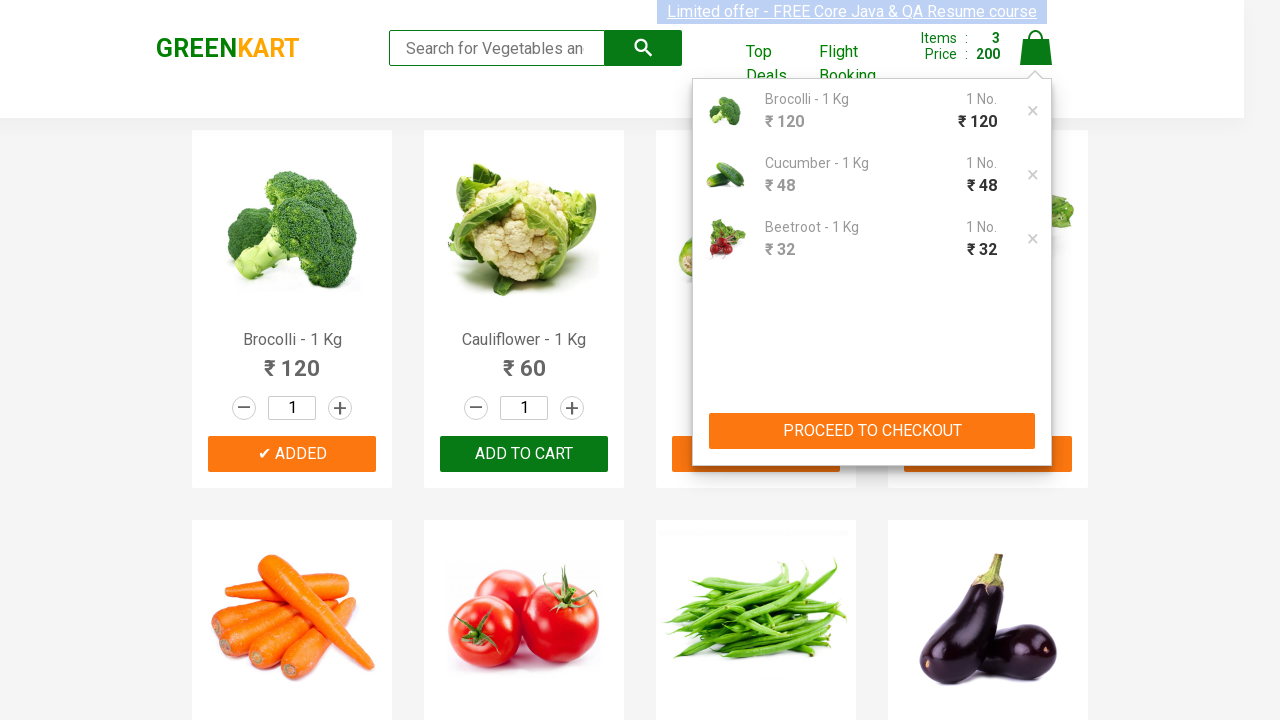

Clicked 'PROCEED TO CHECKOUT' button at (872, 431) on xpath=//button[contains(text(),'PROCEED TO CHECKOUT')]
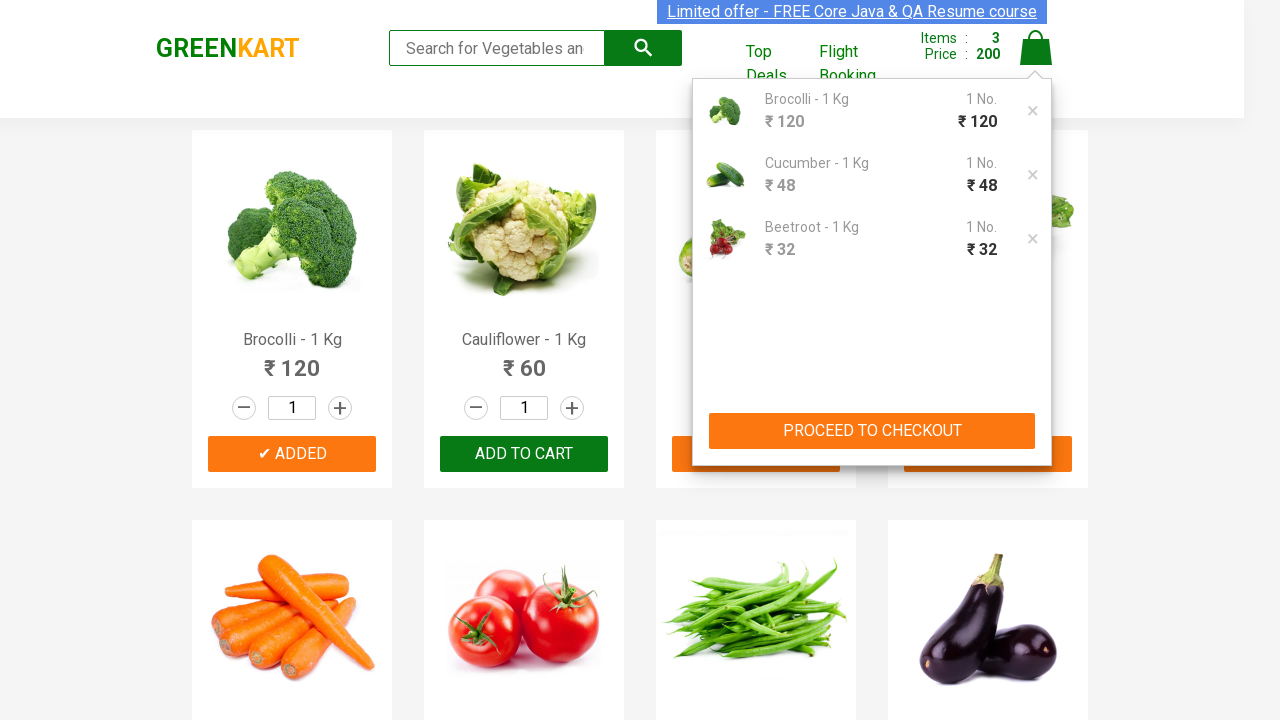

Waited for promo code input field to appear on checkout page
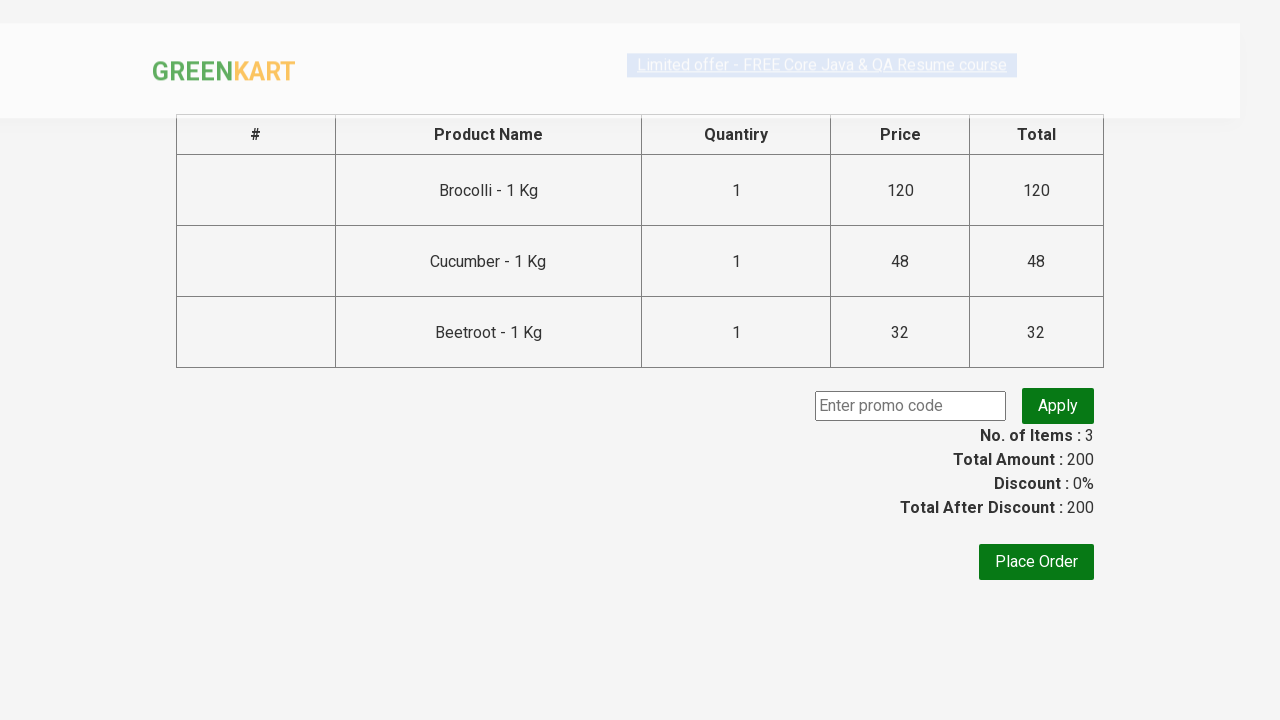

Entered coupon code 'rahulshettyacademy' in promo field on .promoCode
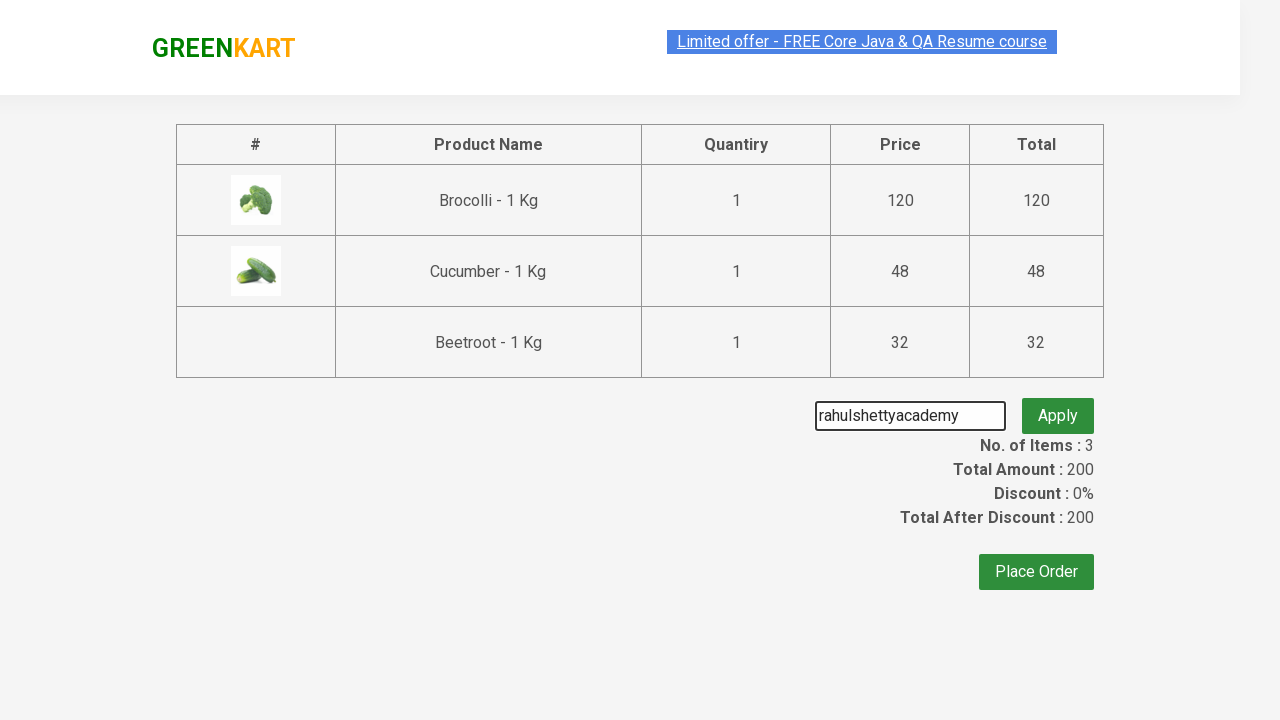

Clicked 'Apply' button to apply the promo code at (1058, 406) on .promoBtn
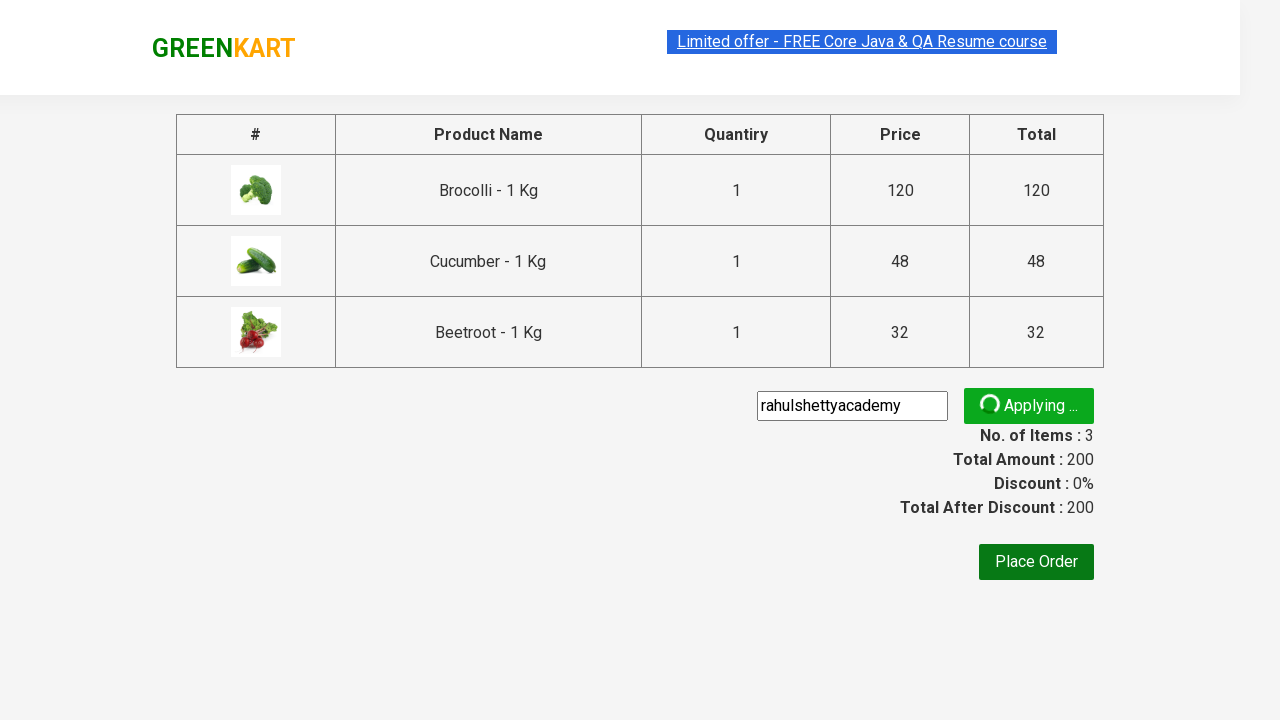

Promo code successfully applied - discount confirmation appeared
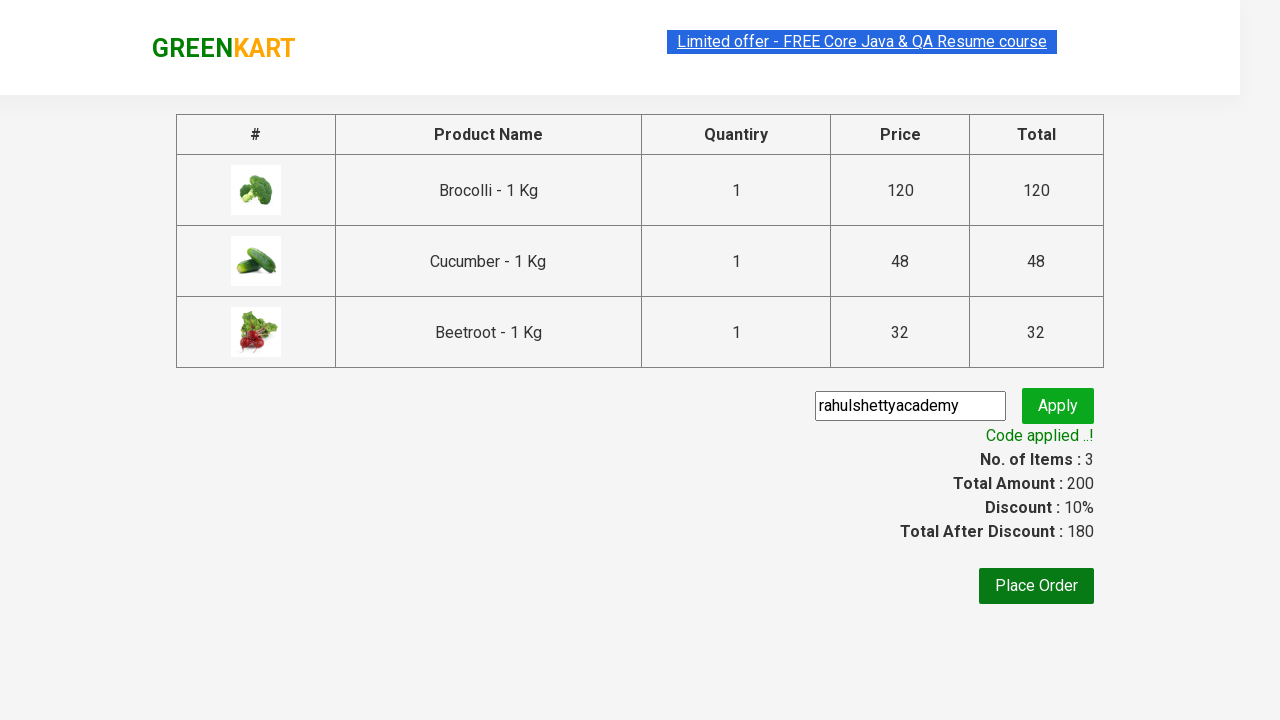

Clicked 'Place Order' button to complete the purchase at (1036, 586) on xpath=//button[text() = 'Place Order']
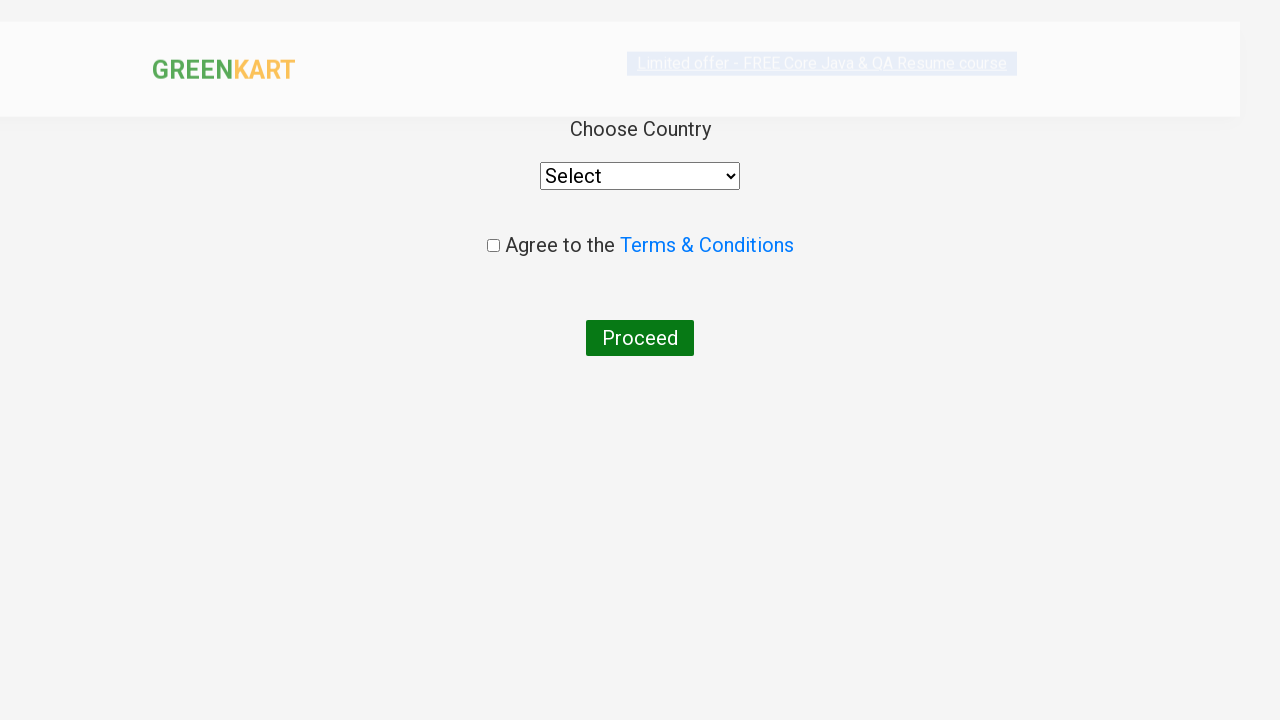

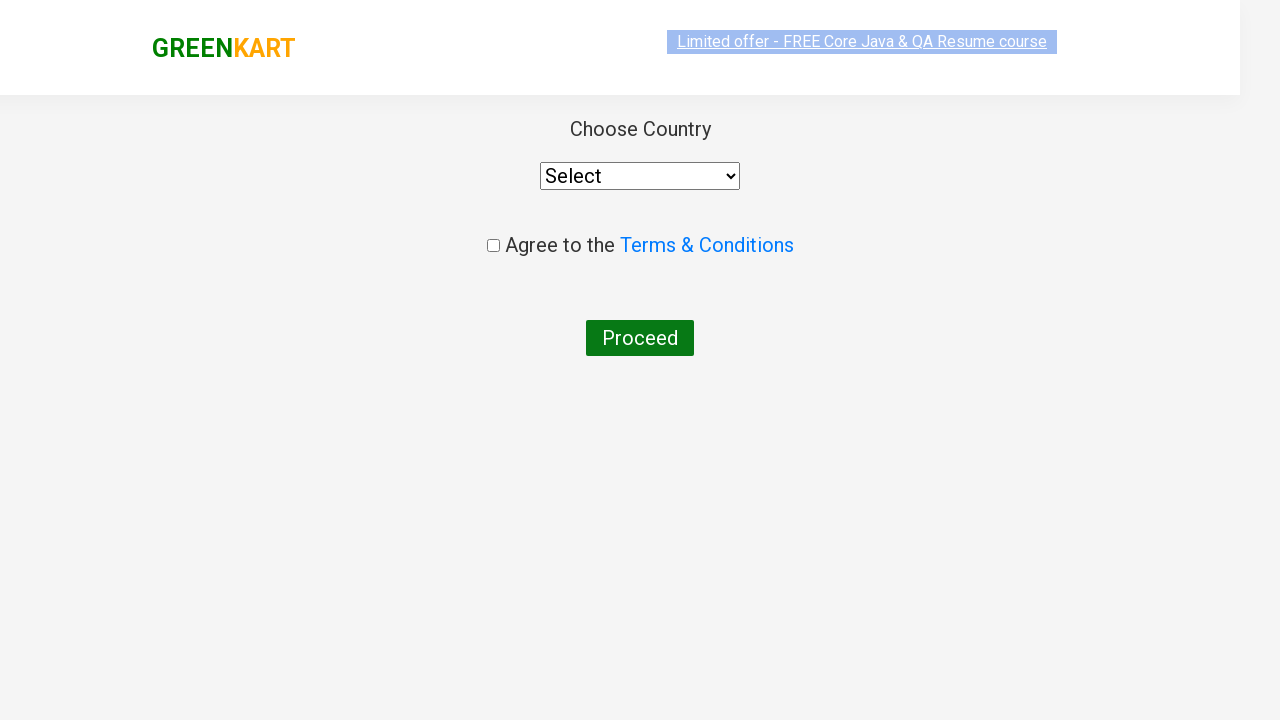